Tests radio button functionality by selecting the "Impressive" radio button option

Starting URL: https://demoqa.com/radio-button

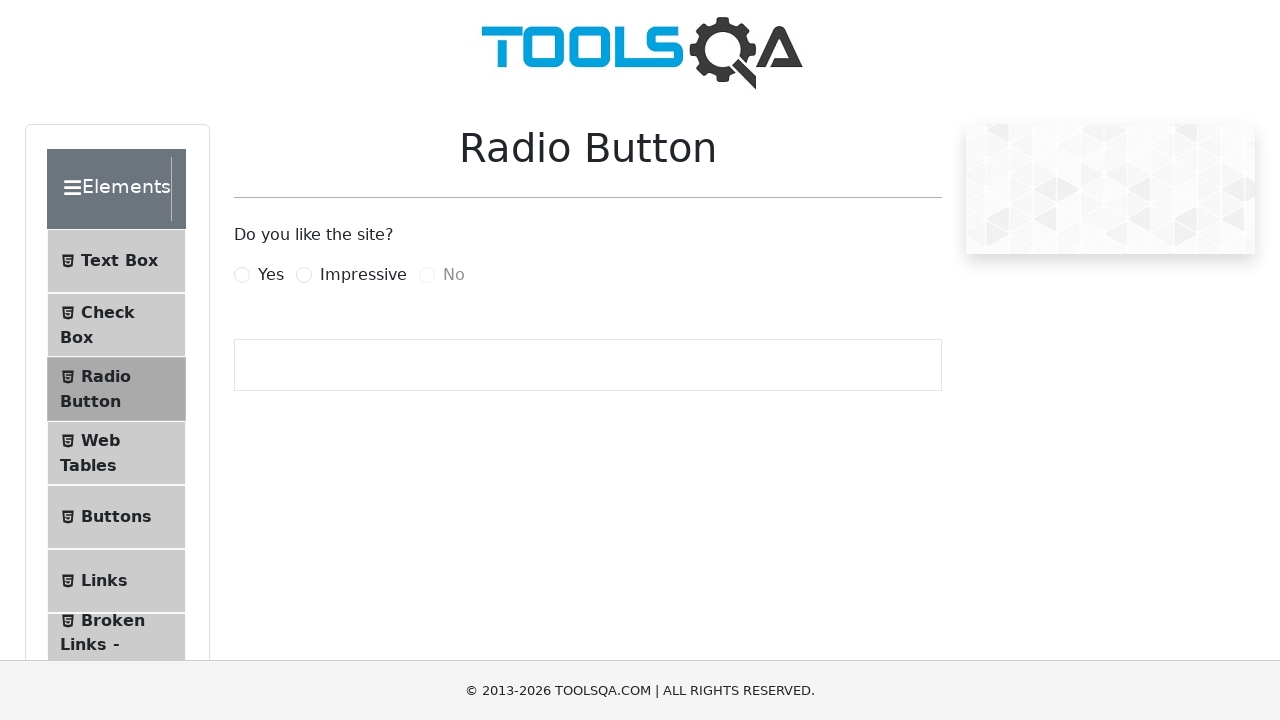

Clicked the 'Impressive' radio button option at (363, 275) on xpath=//label[@for='impressiveRadio']
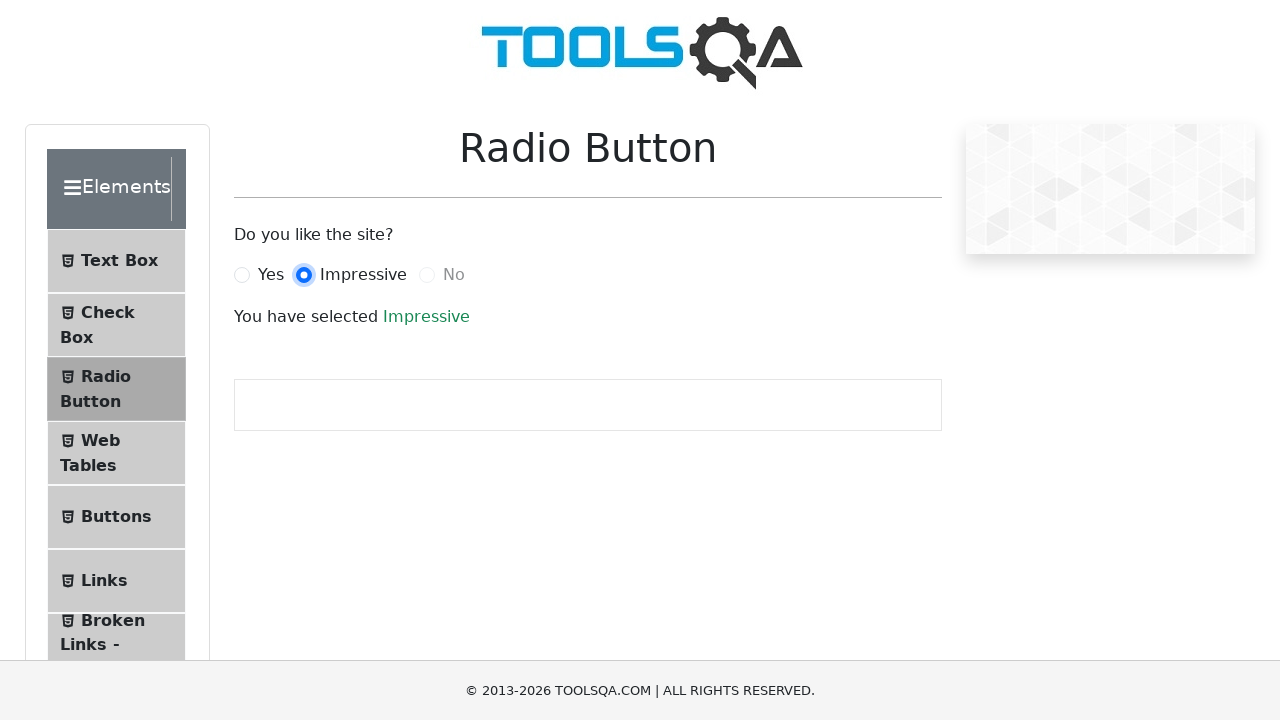

Verified the 'Impressive' radio button is selected
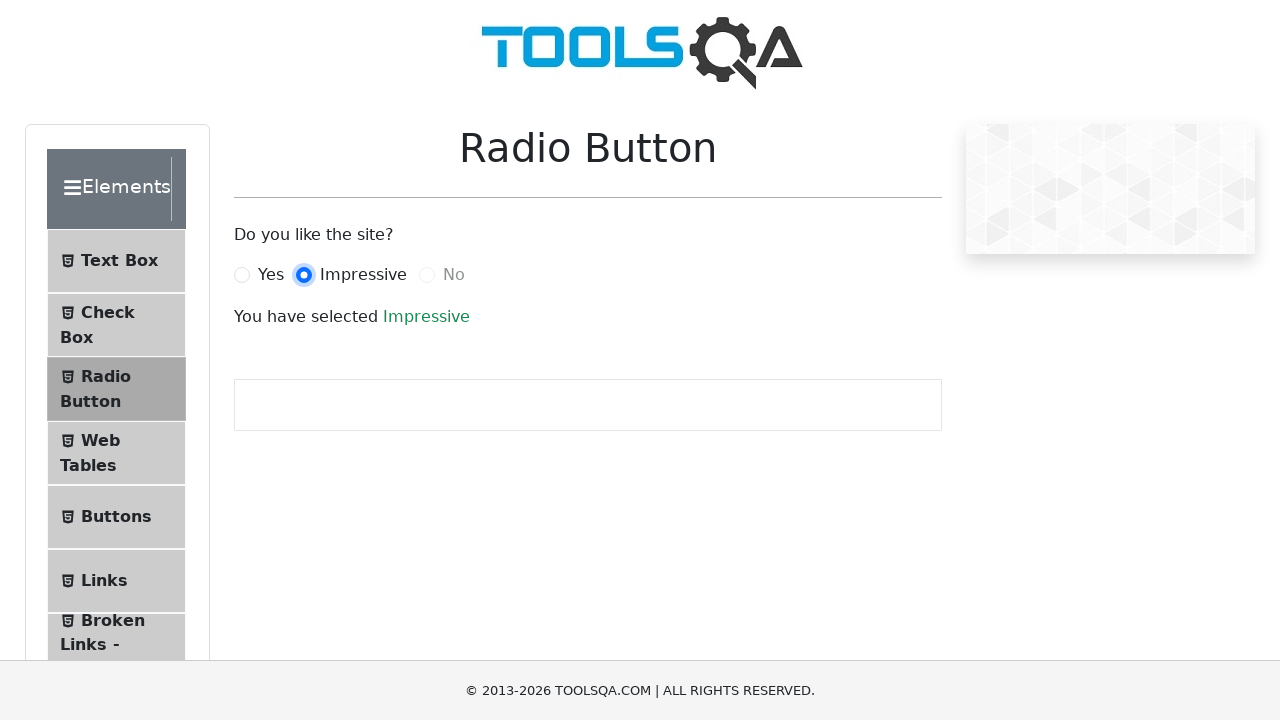

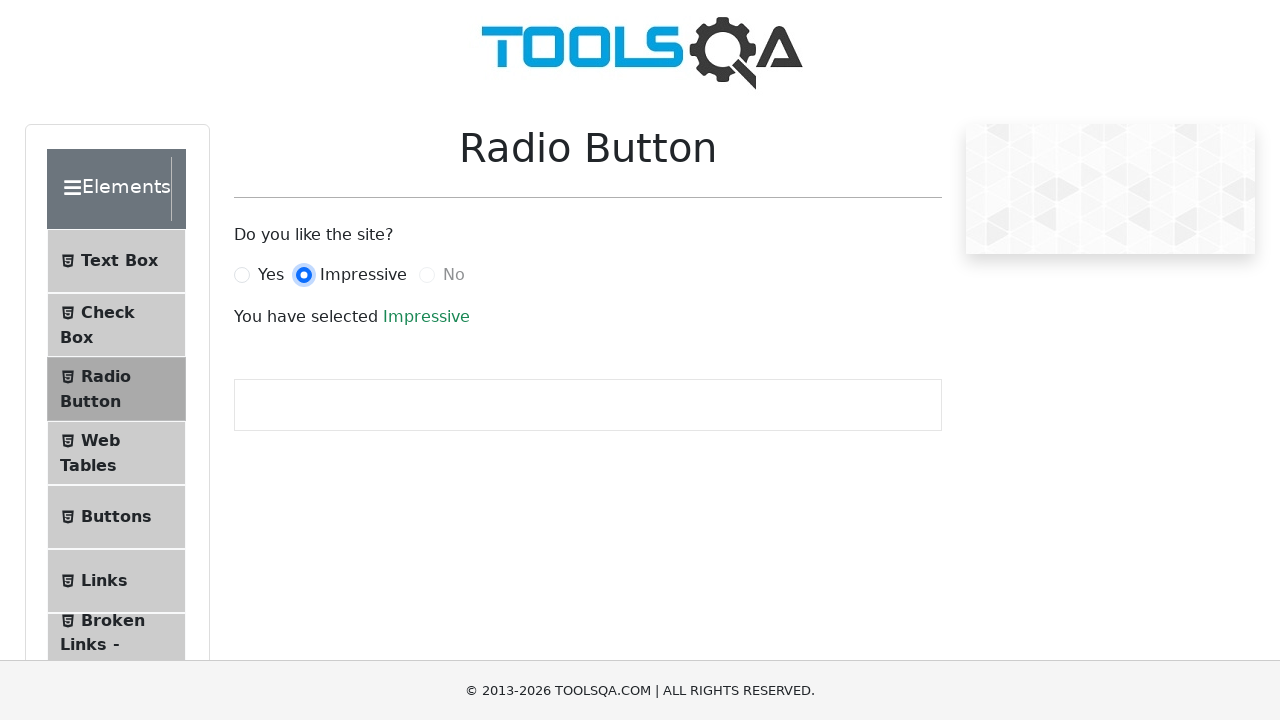